Tests JavaScript prompt alert functionality by clicking a button to trigger a JS prompt, entering text into the prompt, accepting it, and verifying the result message is displayed.

Starting URL: https://the-internet.herokuapp.com/javascript_alerts

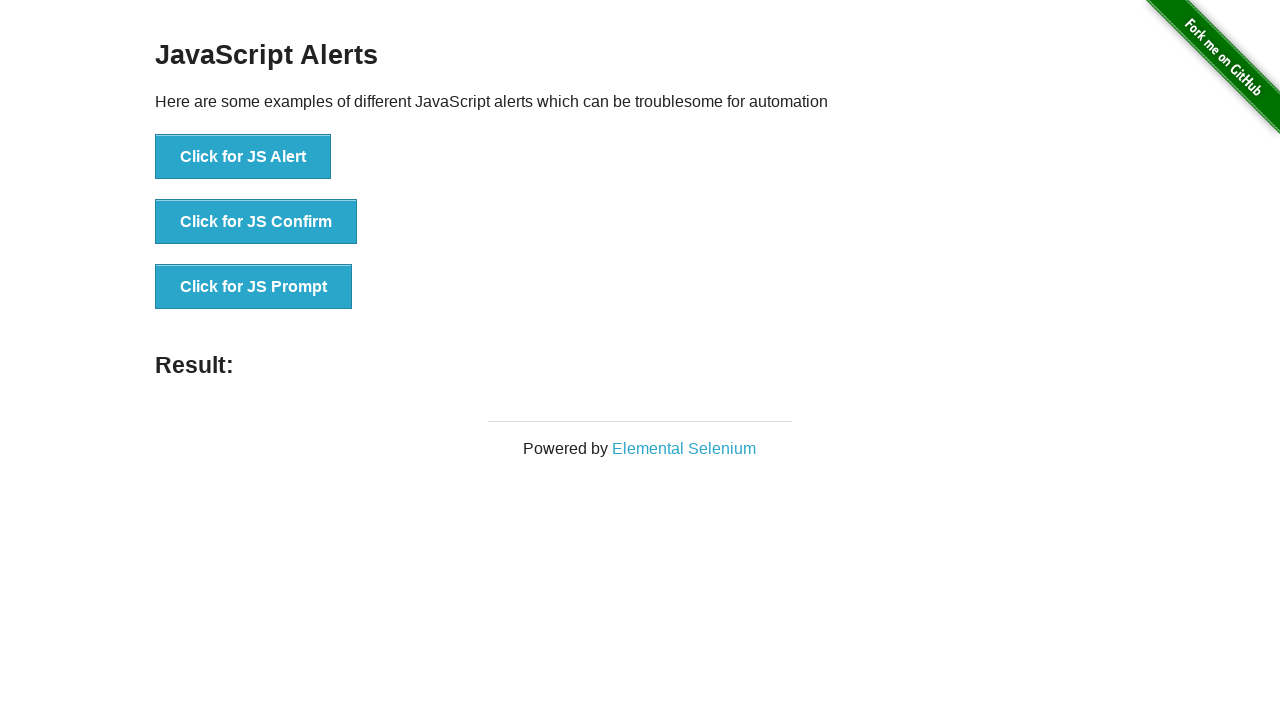

Clicked button to trigger JS Prompt dialog at (254, 287) on xpath=//button[contains(text(),'Click for JS Prompt')]
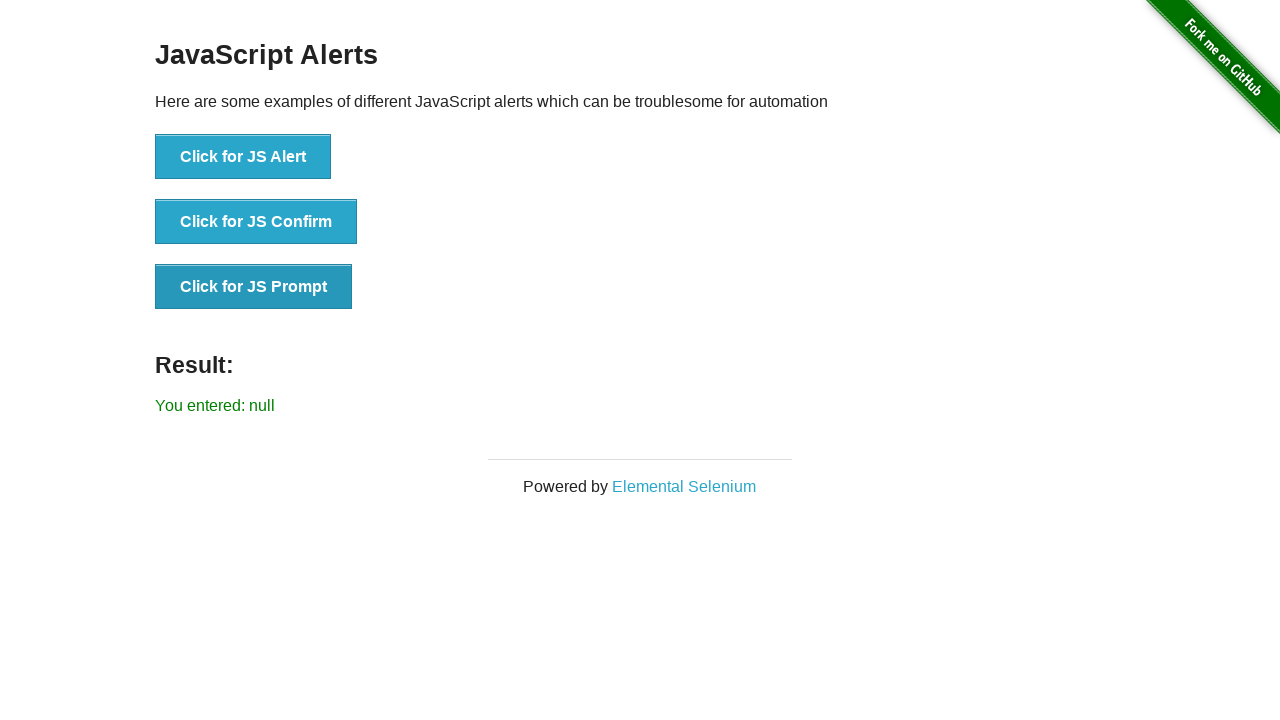

Set up dialog handler to accept prompt with text 'hello abhi'
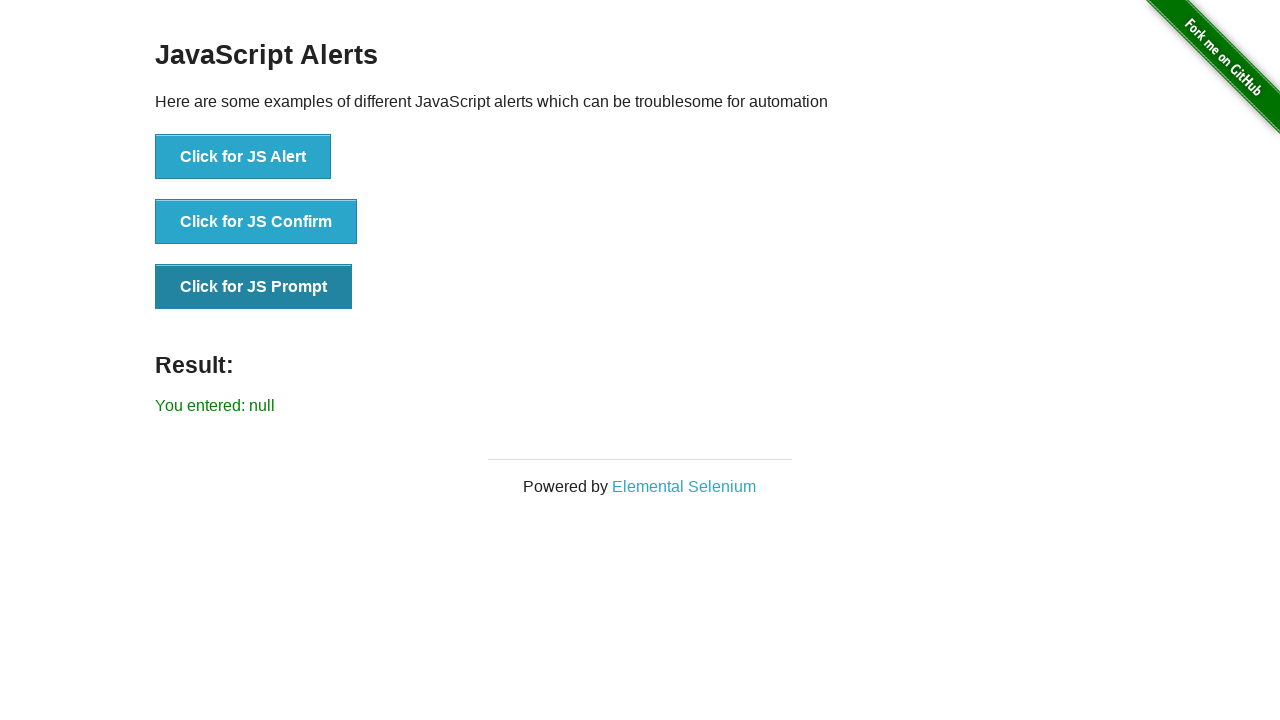

Configured dialog handler function
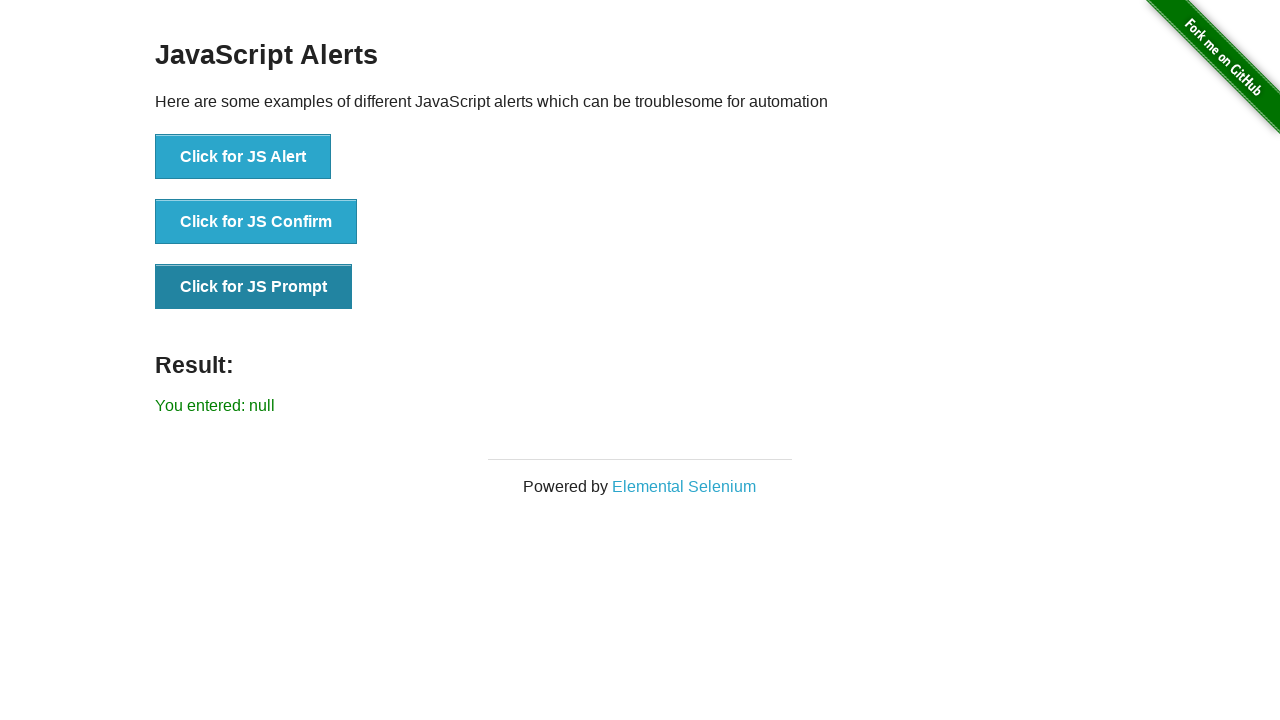

Clicked button to trigger JS Prompt dialog and accepted with text 'hello abhi' at (254, 287) on xpath=//button[contains(text(),'Click for JS Prompt')]
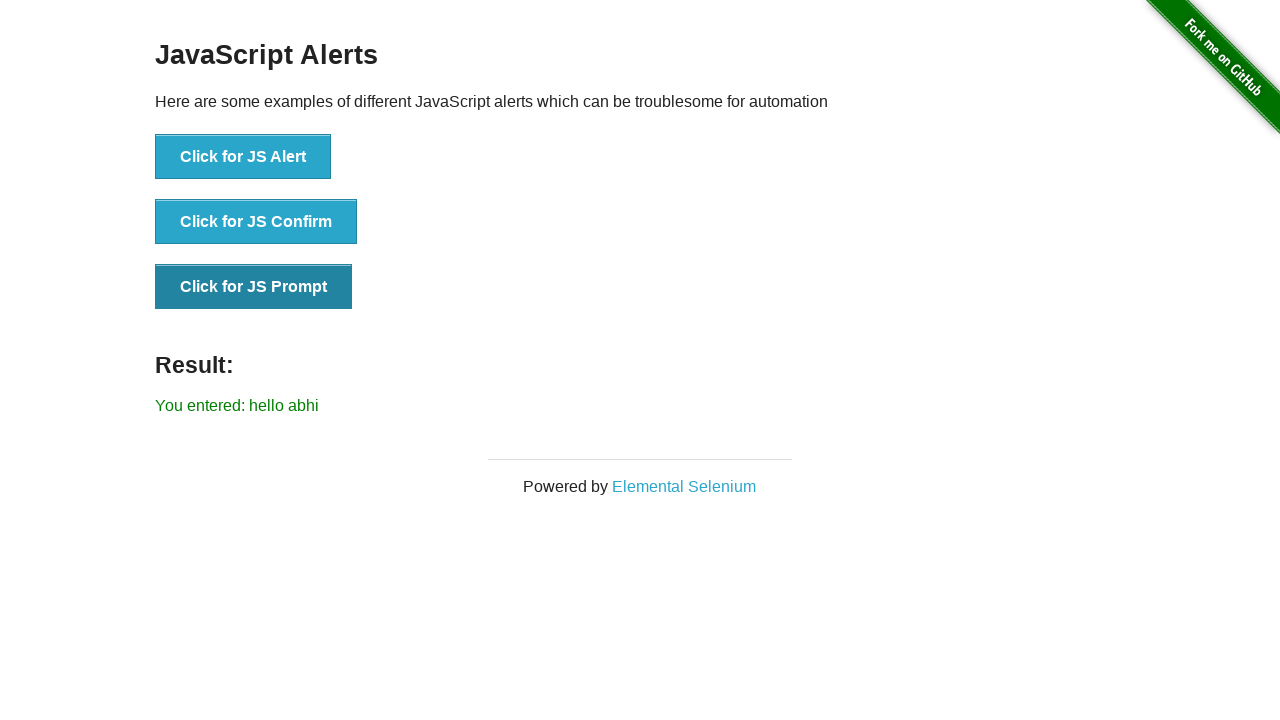

Result message element loaded
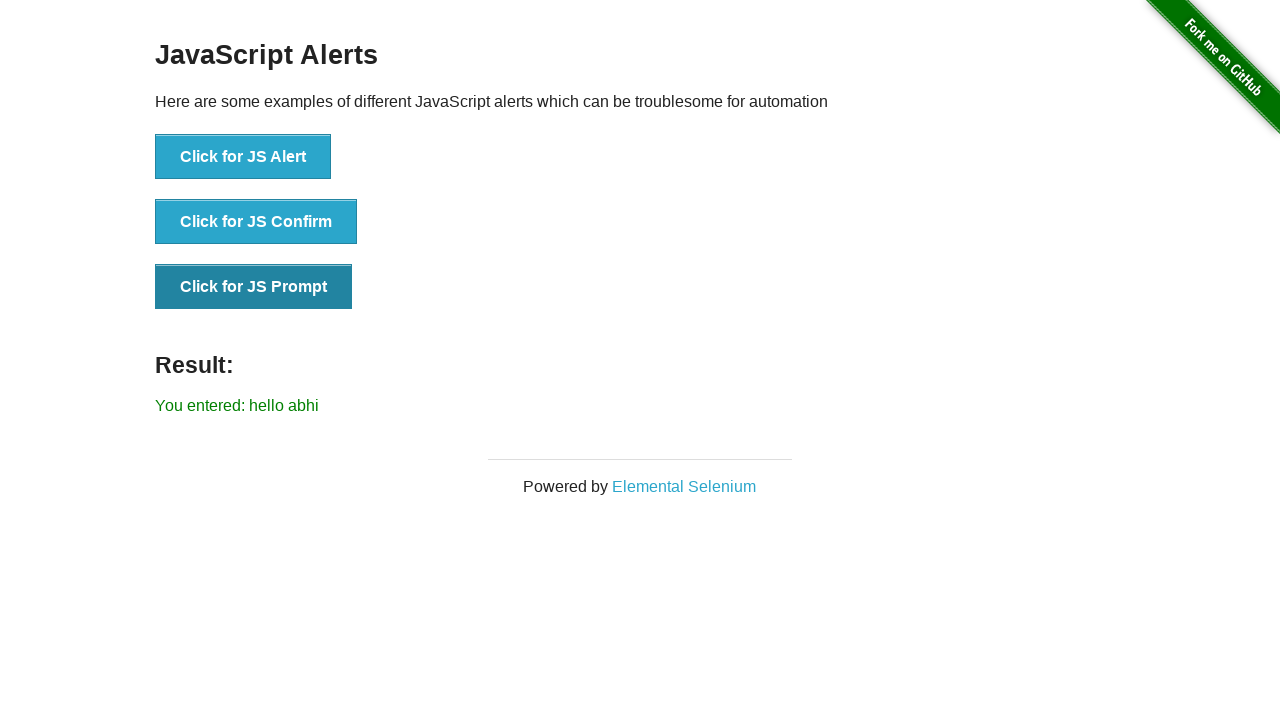

Verified result message: You entered: hello abhi
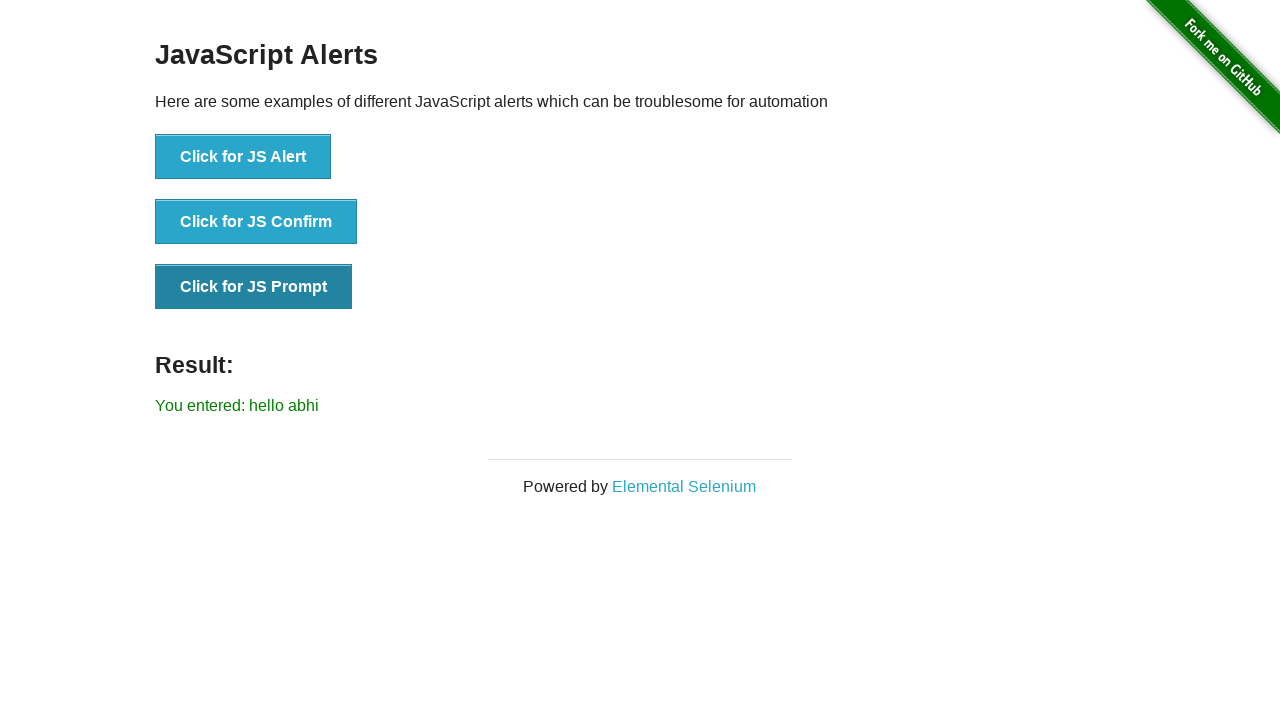

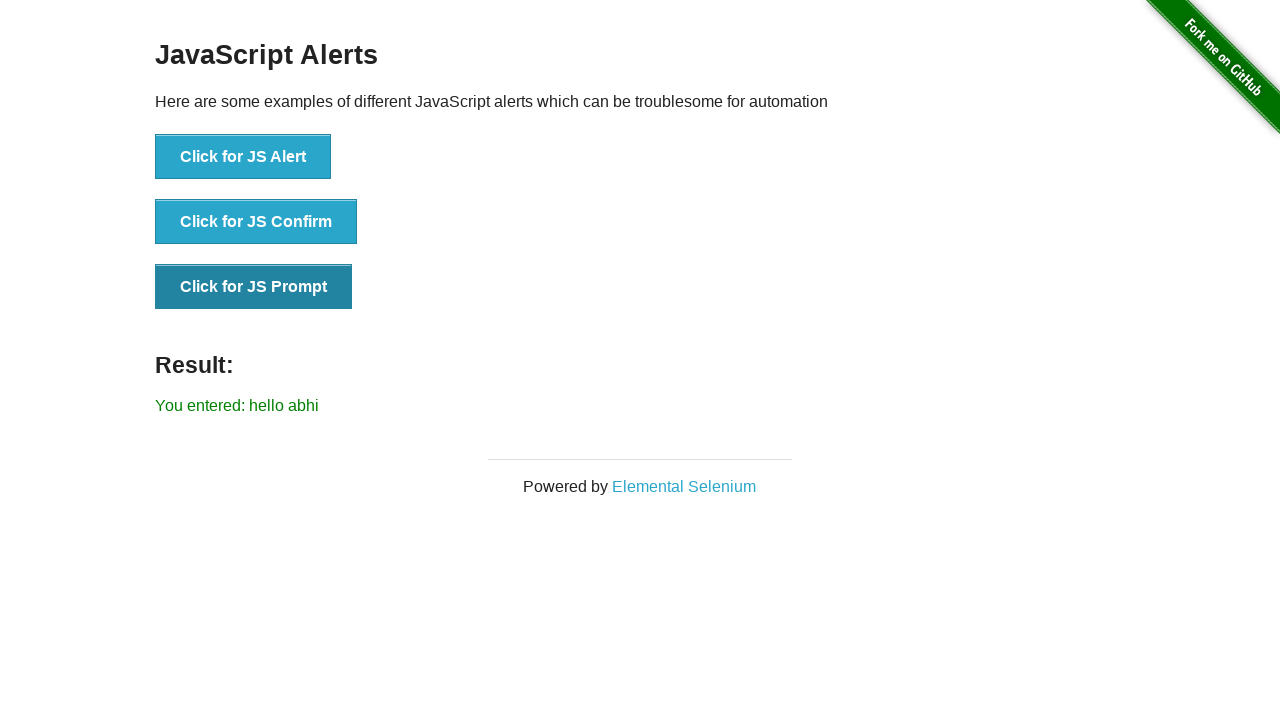